Tests a custom jQuery UI dropdown menu by clicking to expand it, waiting for all items to load, then selecting the item with value "7".

Starting URL: https://jqueryui.com/resources/demos/selectmenu/default.html

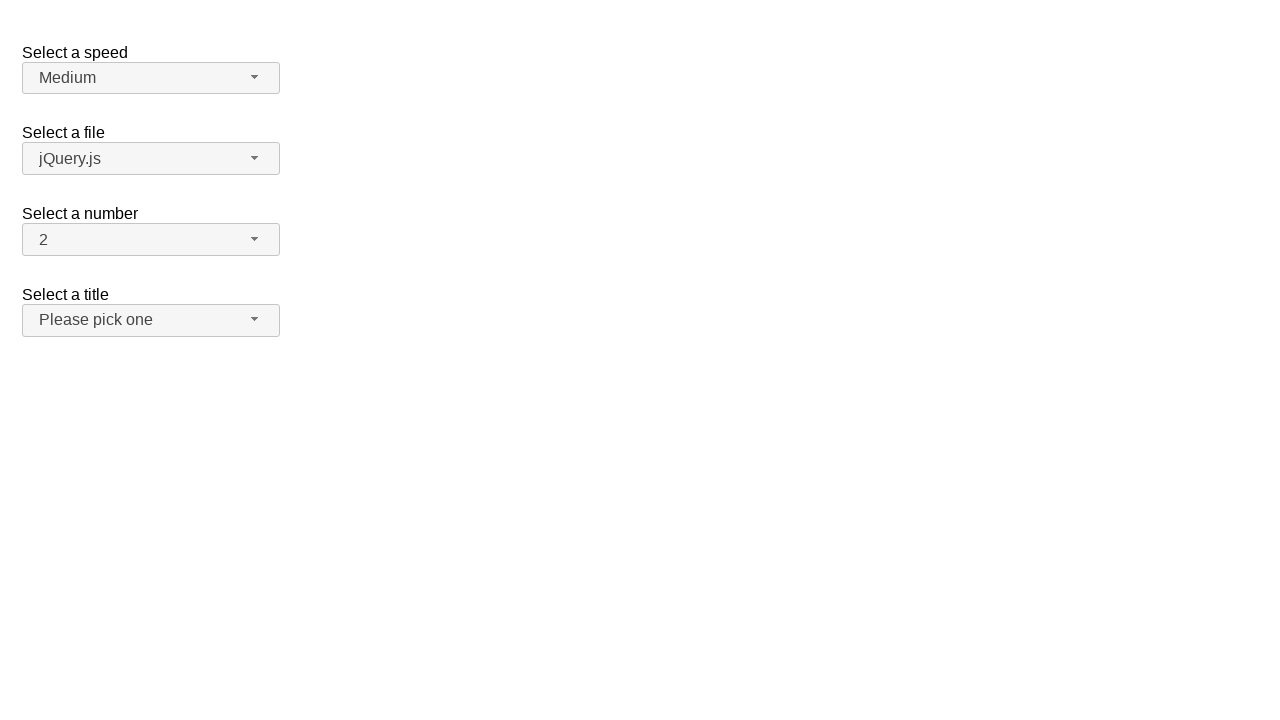

Clicked dropdown button to expand jQuery UI selectmenu at (151, 240) on span#number-button
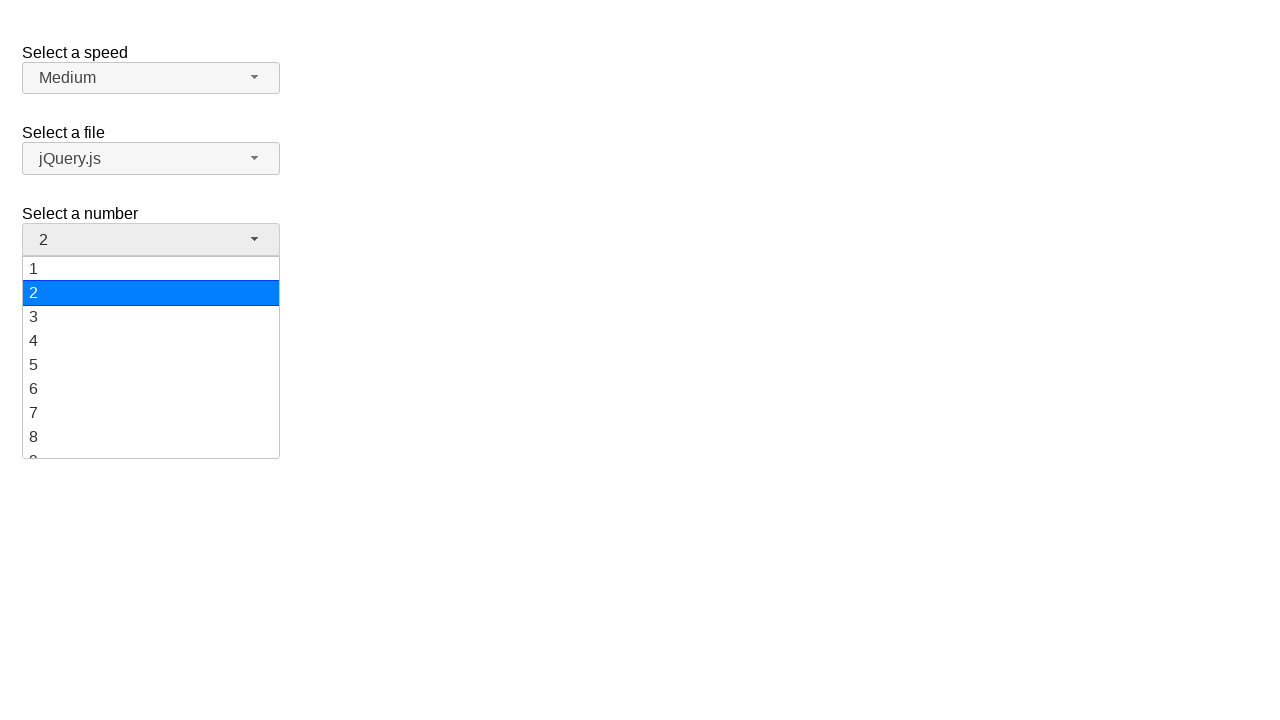

Waited for all dropdown items to load
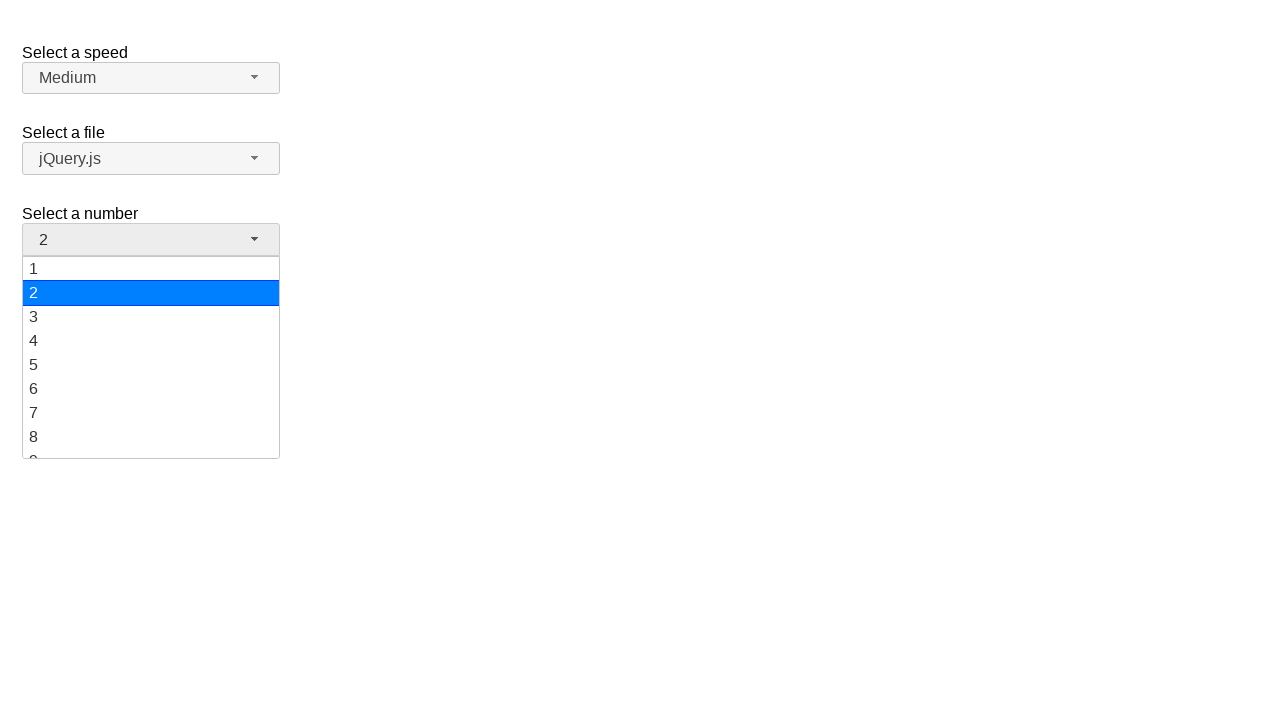

Selected dropdown item with value '7' at (151, 413) on ul#number-menu div >> nth=6
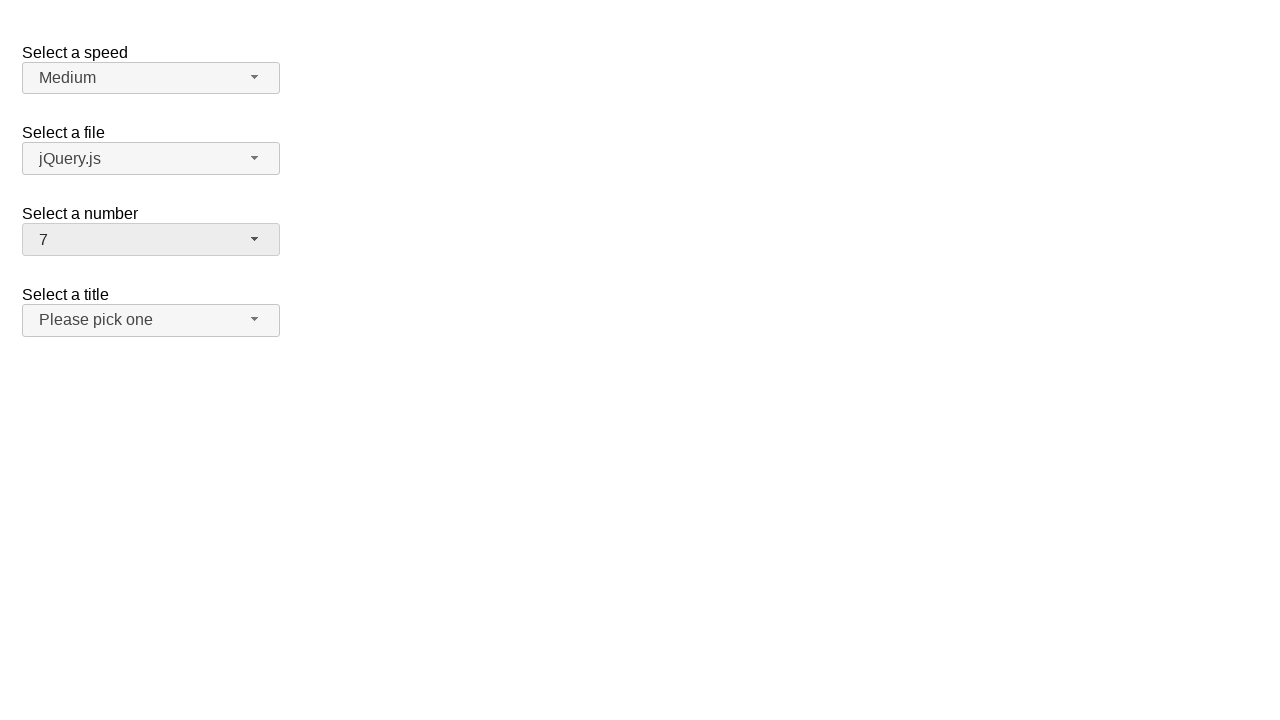

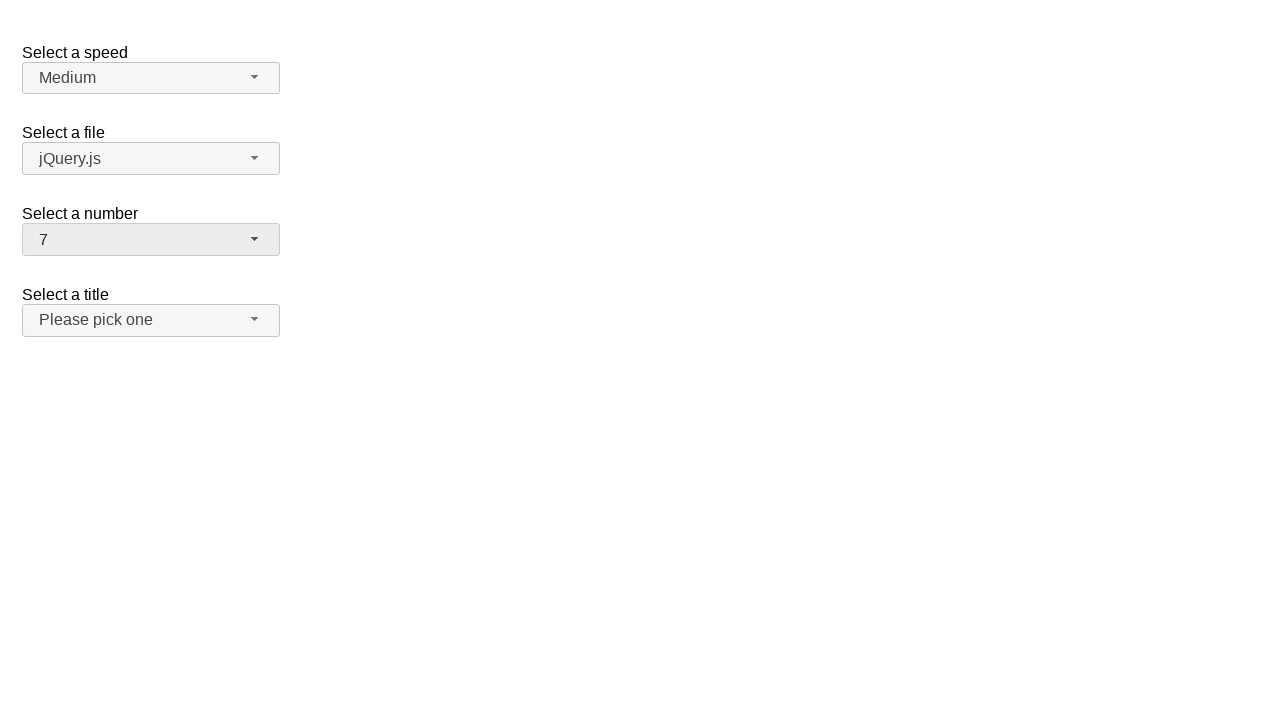